Tests JavaScript alert and confirm dialog handling by entering a name, triggering an alert and accepting it, then triggering a confirm dialog and dismissing it.

Starting URL: https://rahulshettyacademy.com/AutomationPractice/

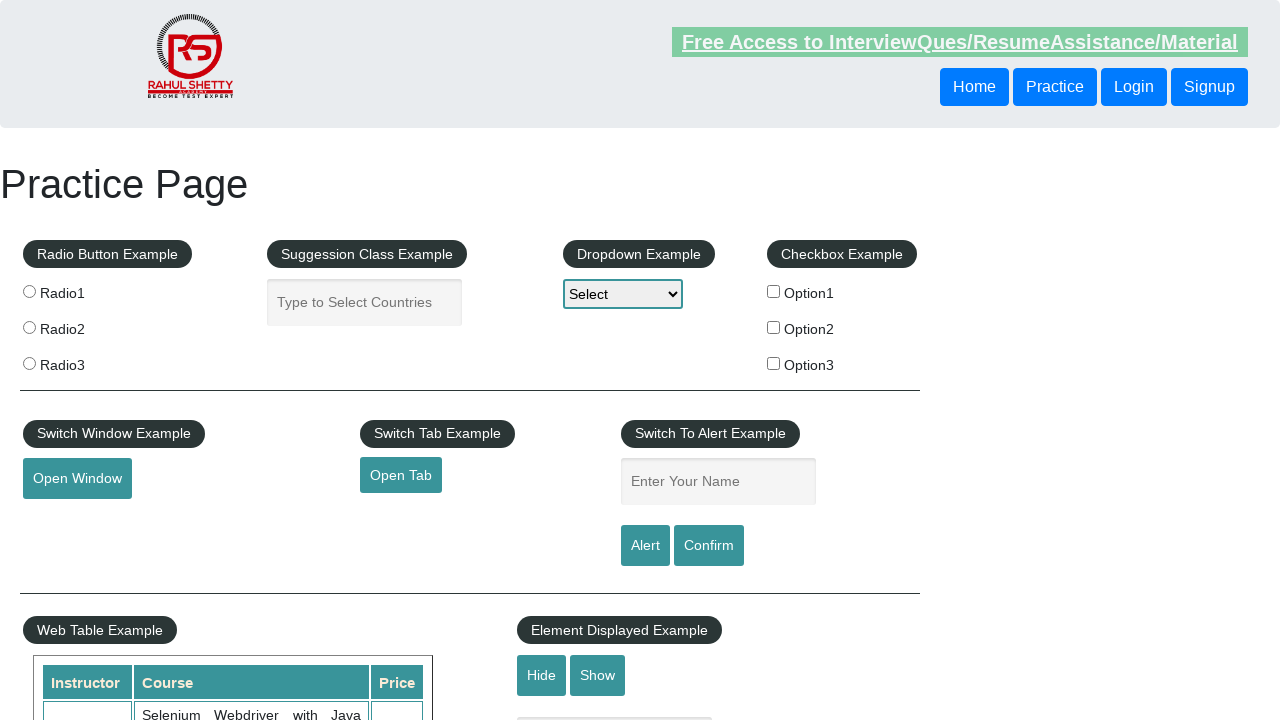

Filled name input field with 'Sneha' on #name
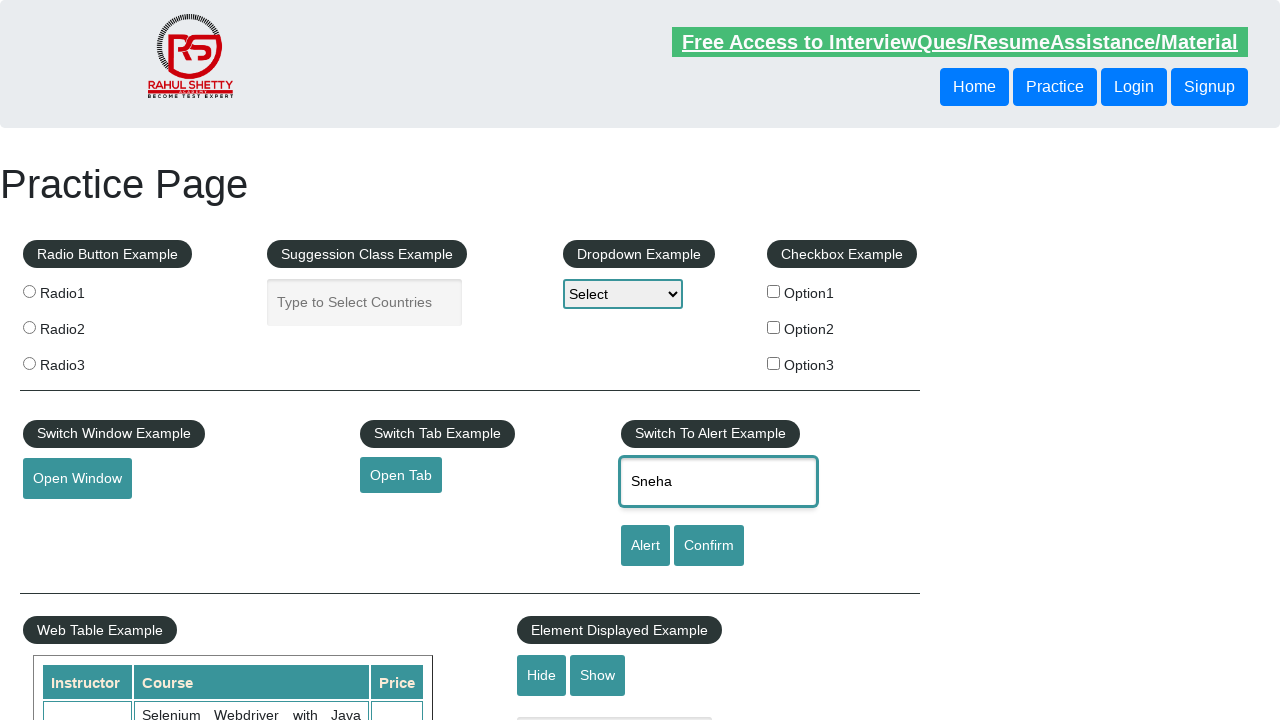

Clicked alert button to trigger JavaScript alert dialog at (645, 546) on #alertbtn
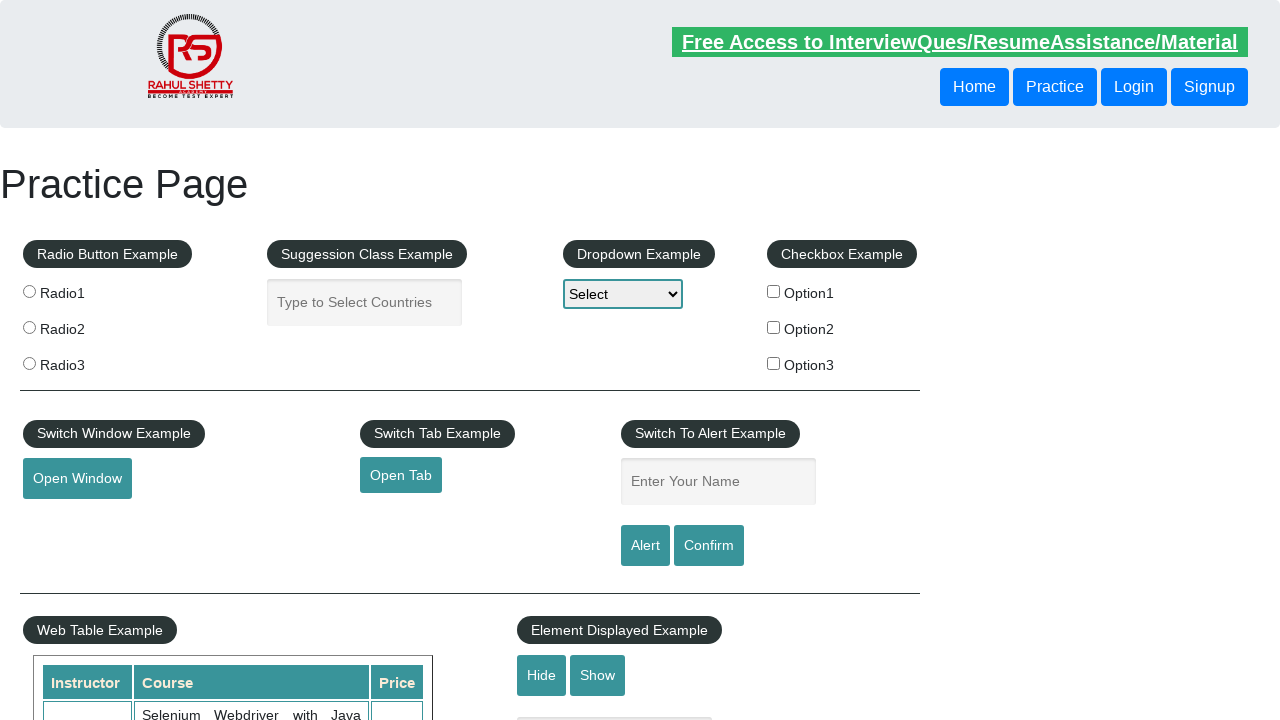

Set up dialog handler to accept alert
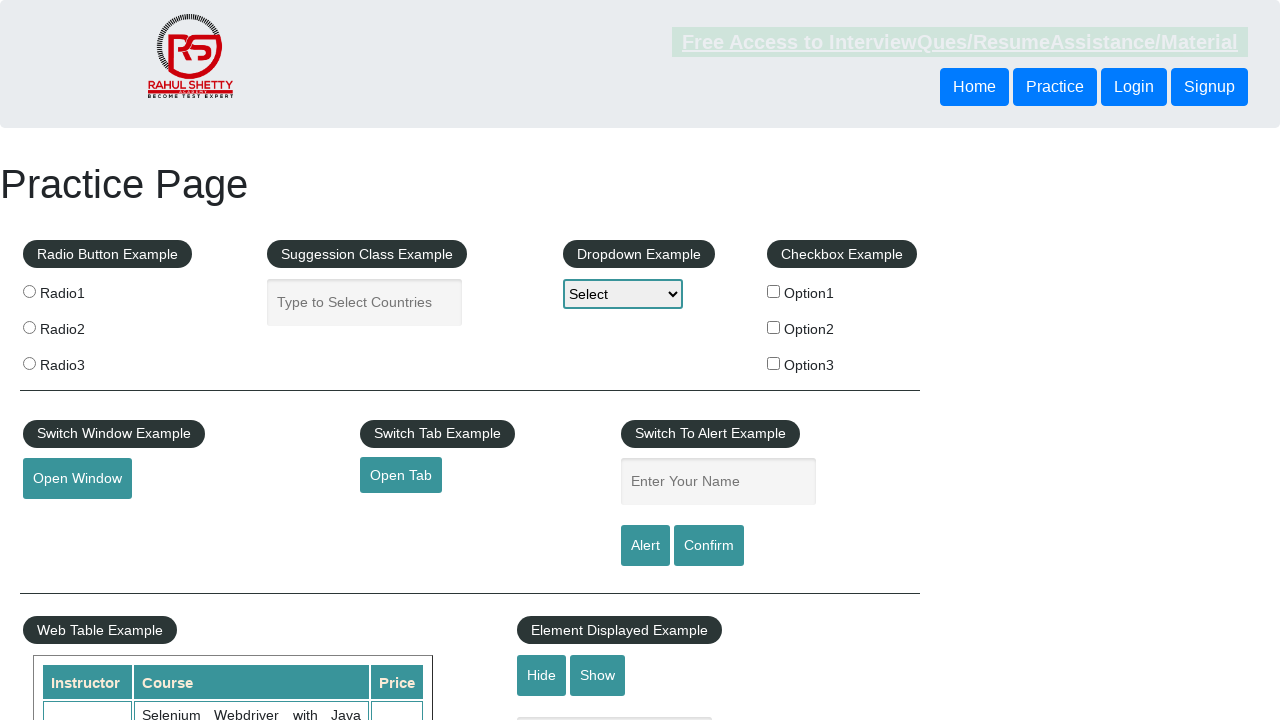

Waited 500ms for alert dialog to appear
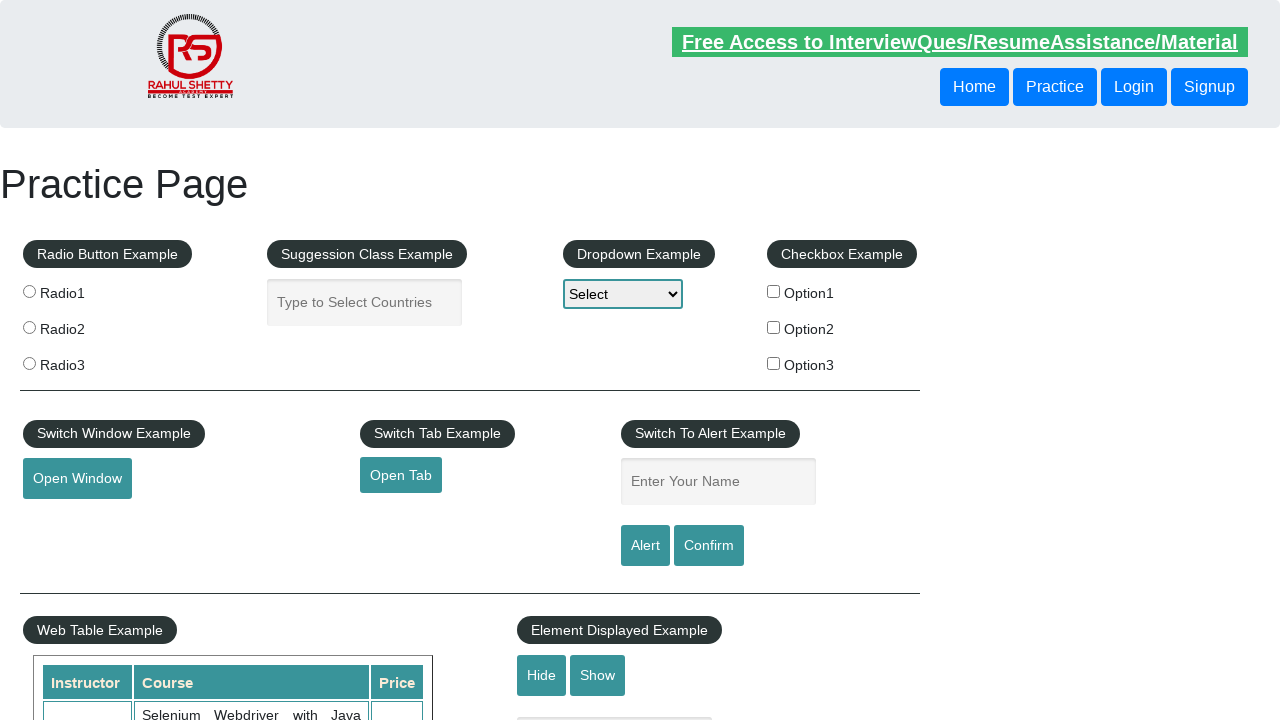

Set up dialog handler to dismiss confirm dialog
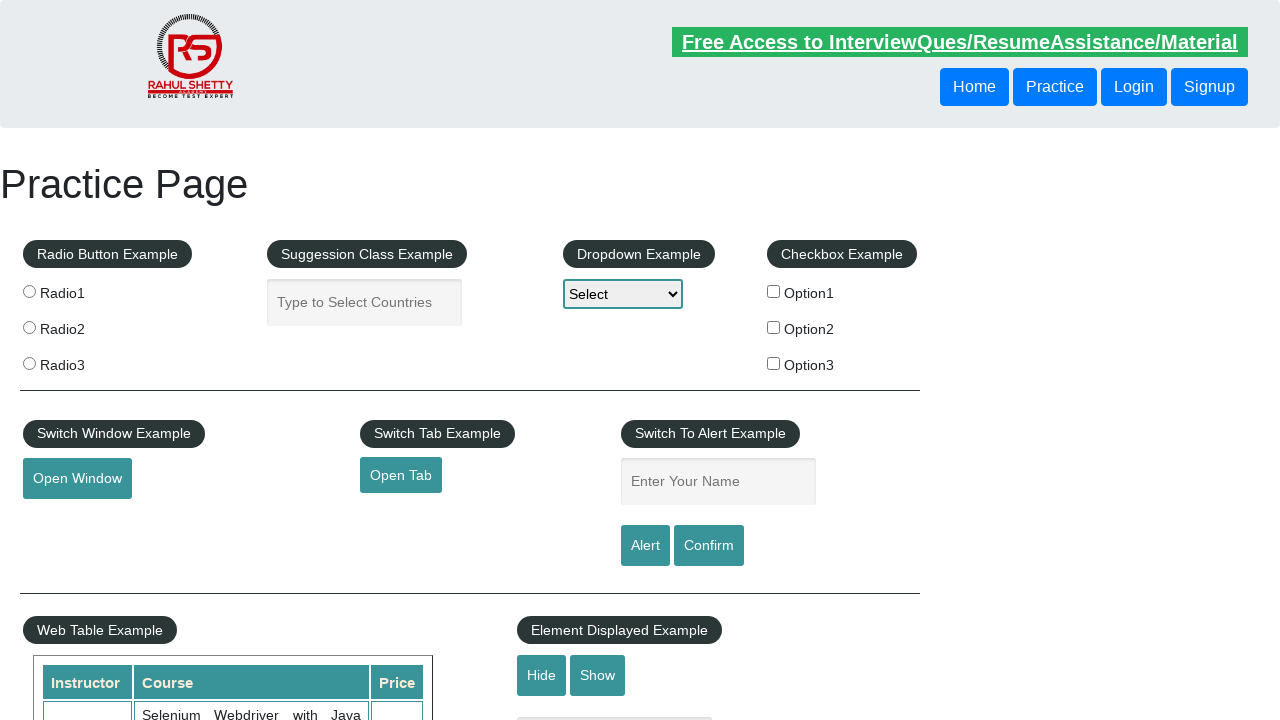

Clicked confirm button to trigger confirm dialog at (709, 546) on #confirmbtn
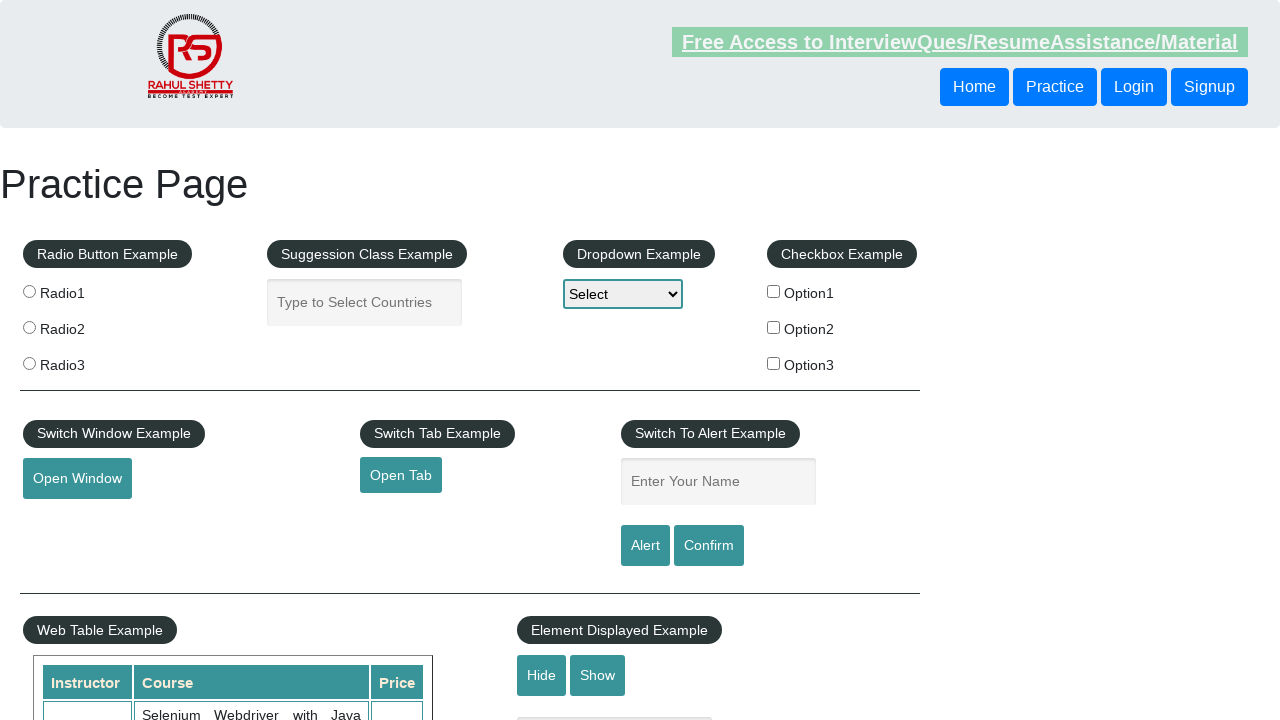

Waited 500ms for confirm dialog to be dismissed
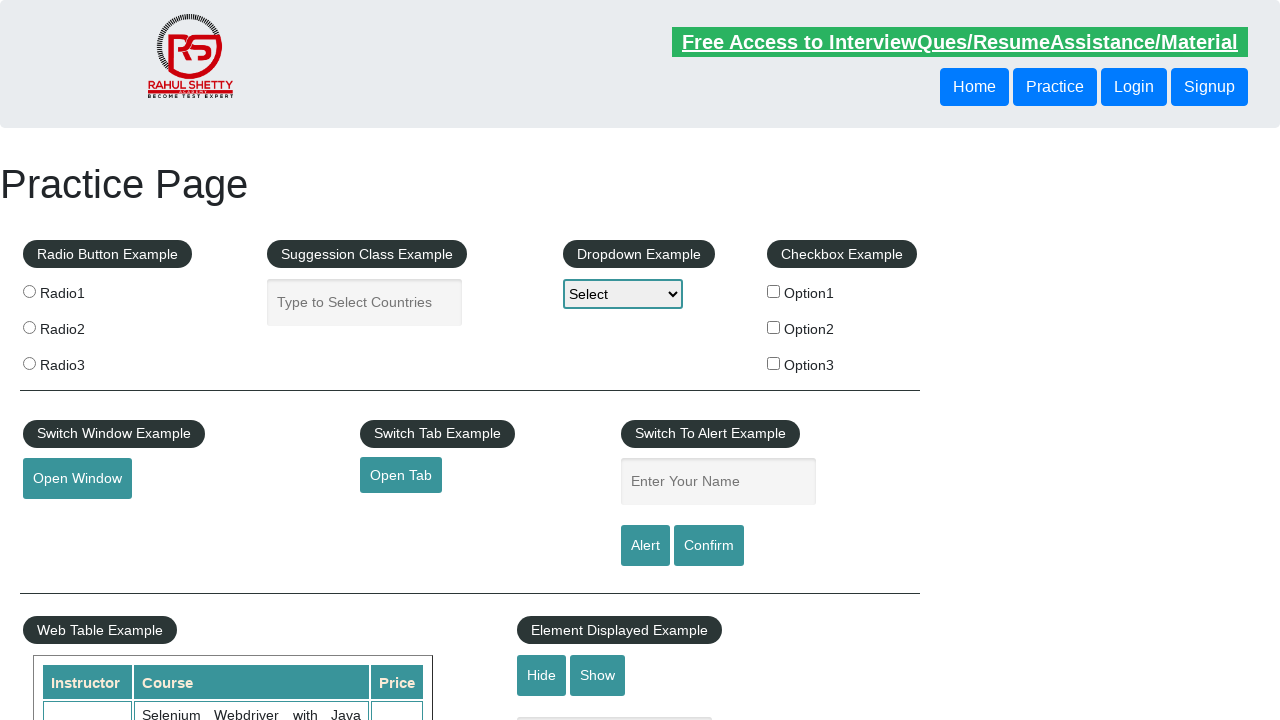

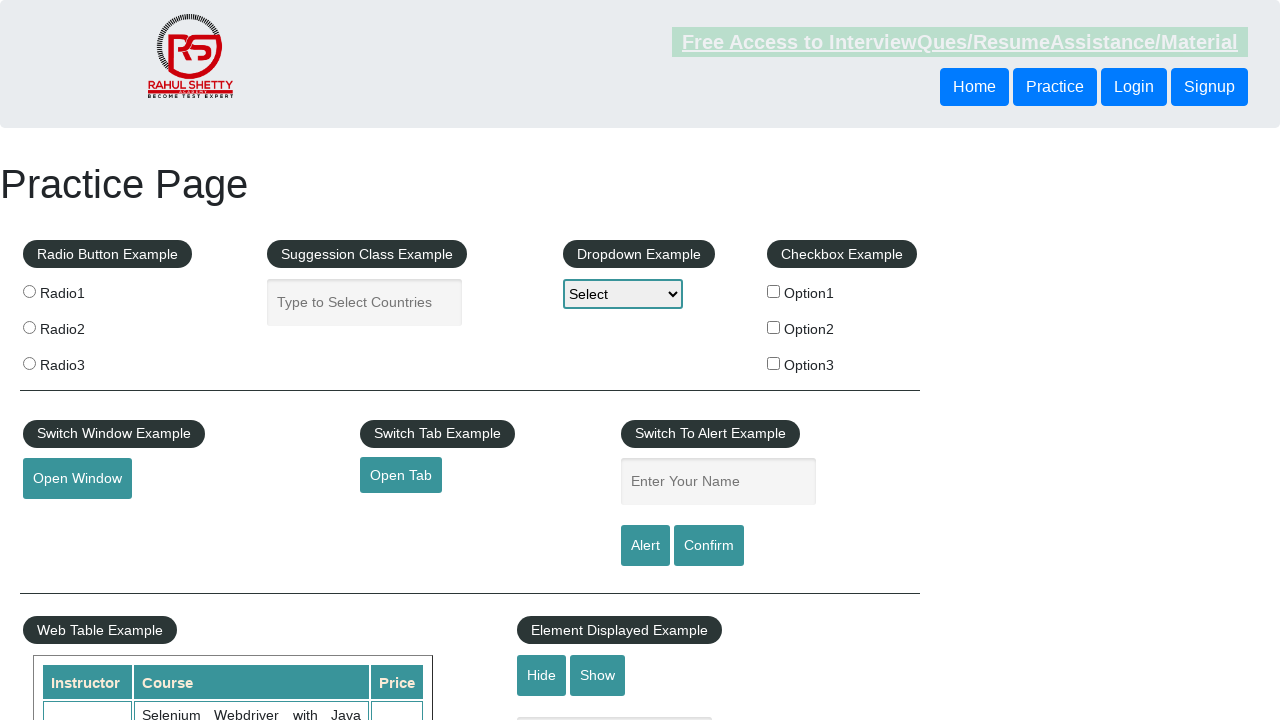